Tests the complete flight booking flow on BlazeDemo by selecting departure and destination cities, choosing a flight, filling out passenger and payment information, and completing the purchase.

Starting URL: http://blazedemo.com/

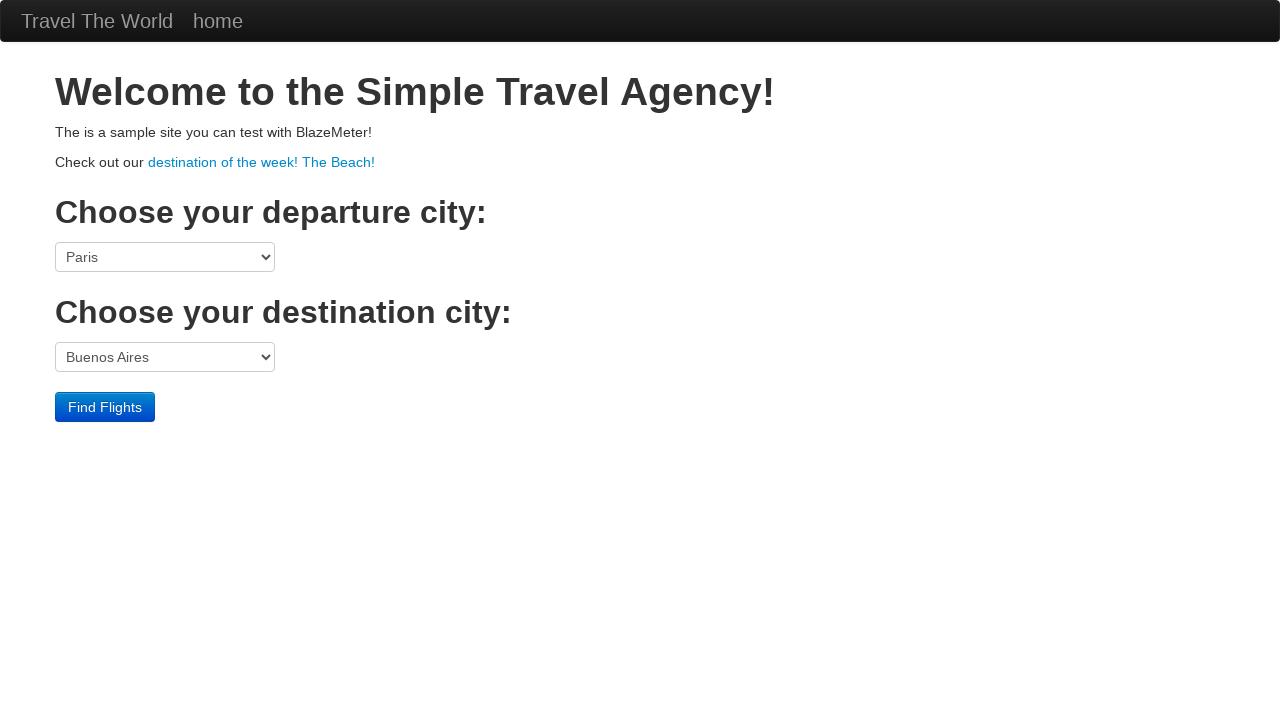

Selected departure city (Portland) from dropdown on select[name='fromPort']
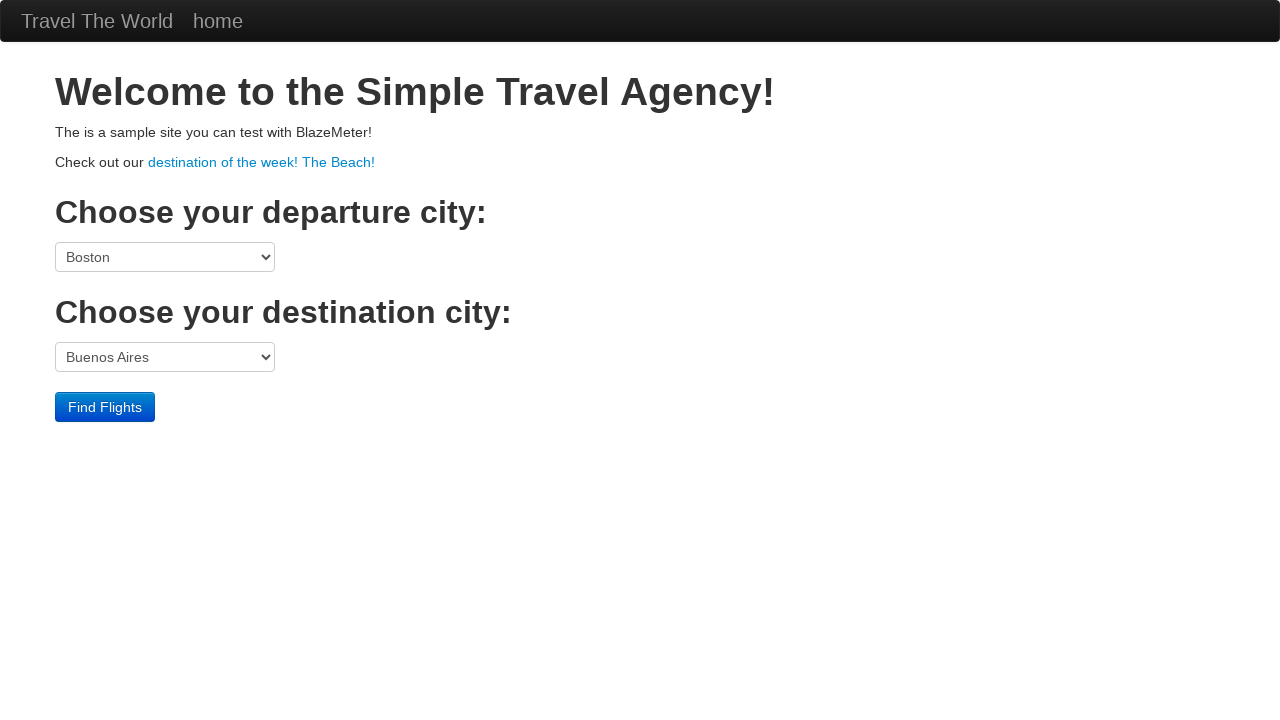

Selected destination city (Berlin) from dropdown on select[name='toPort']
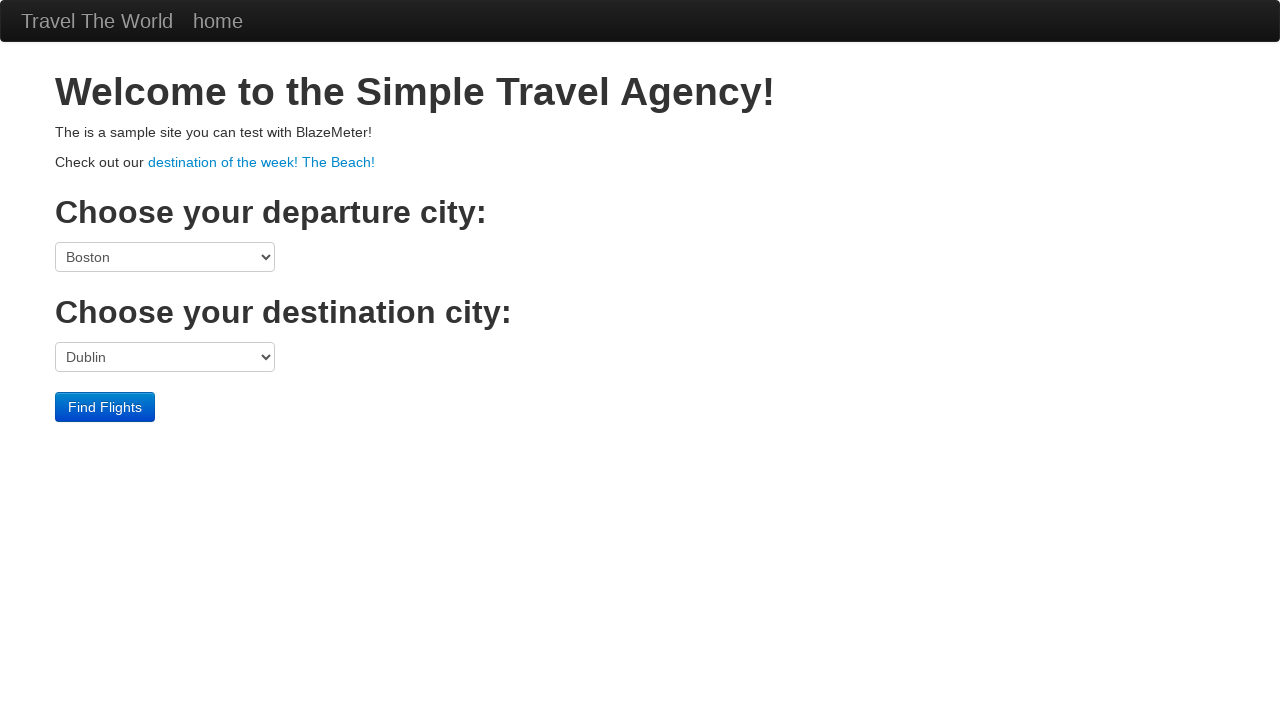

Clicked Find Flights button at (105, 407) on input.btn.btn-primary
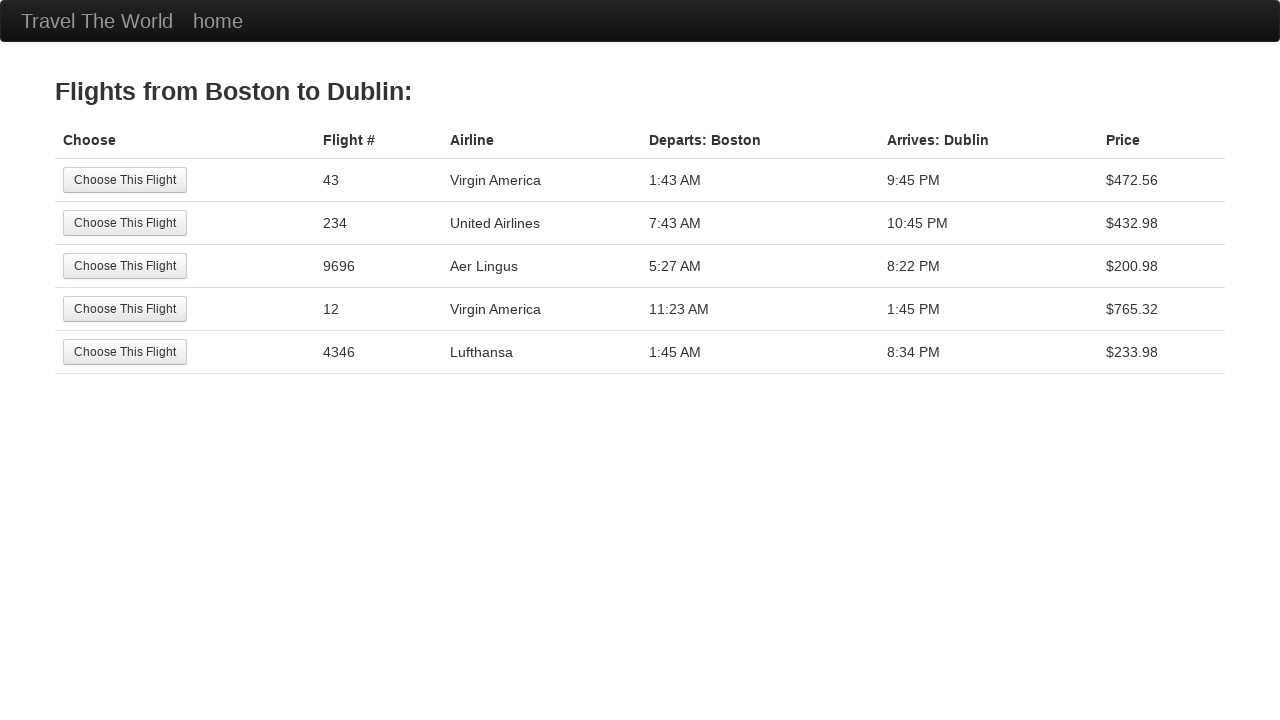

Flights table loaded successfully
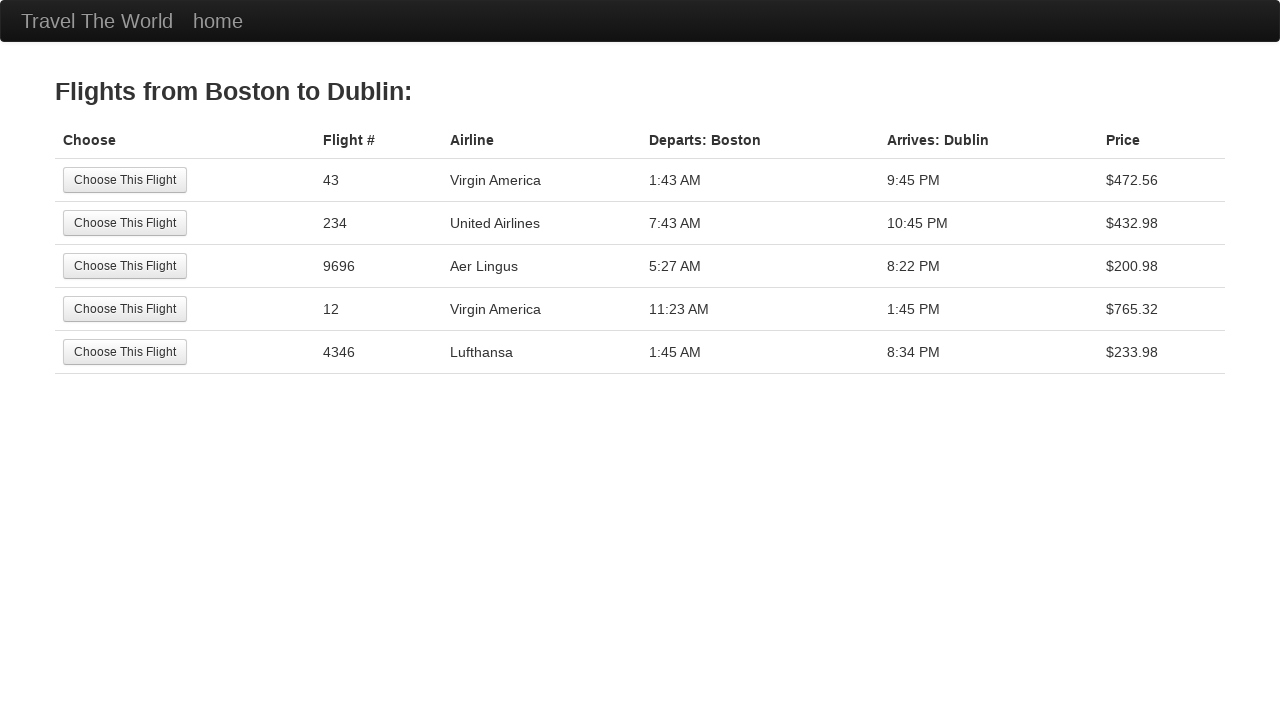

Selected 4th flight option at (125, 309) on xpath=//table[@class='table']/tbody/tr[4]/td[1]/input
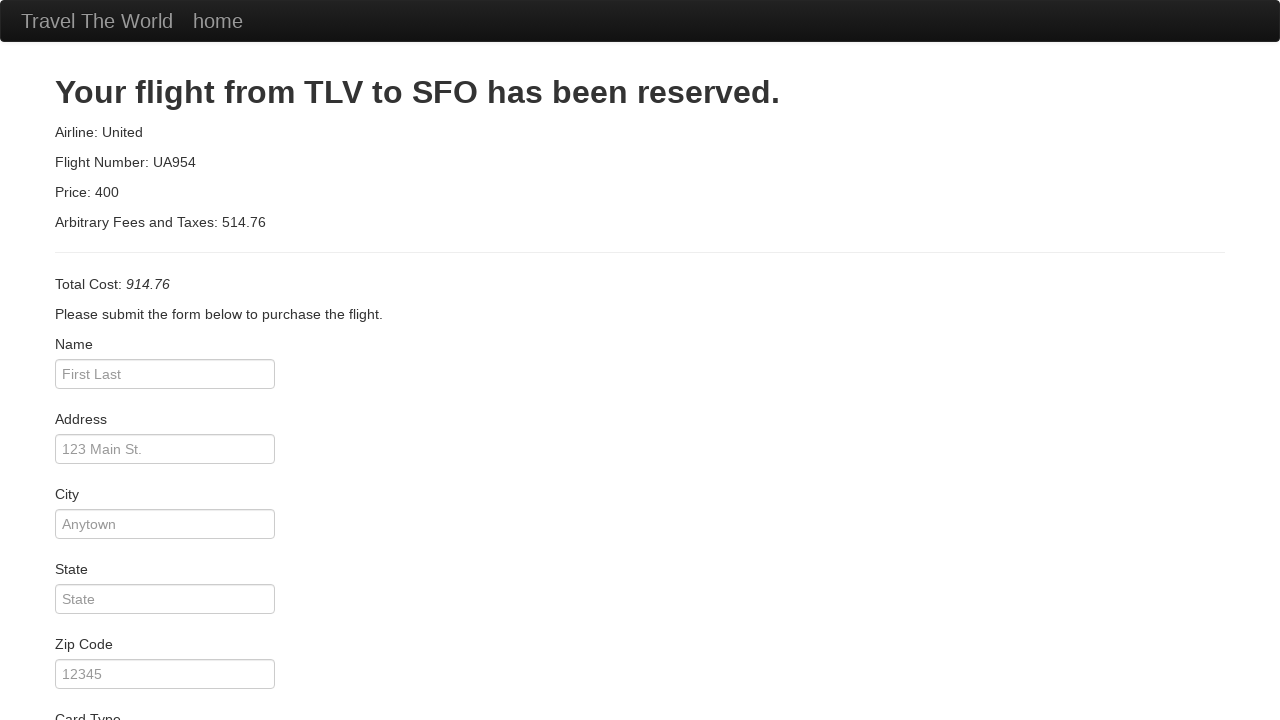

Filled passenger name field with 'John Anderson' on #inputName
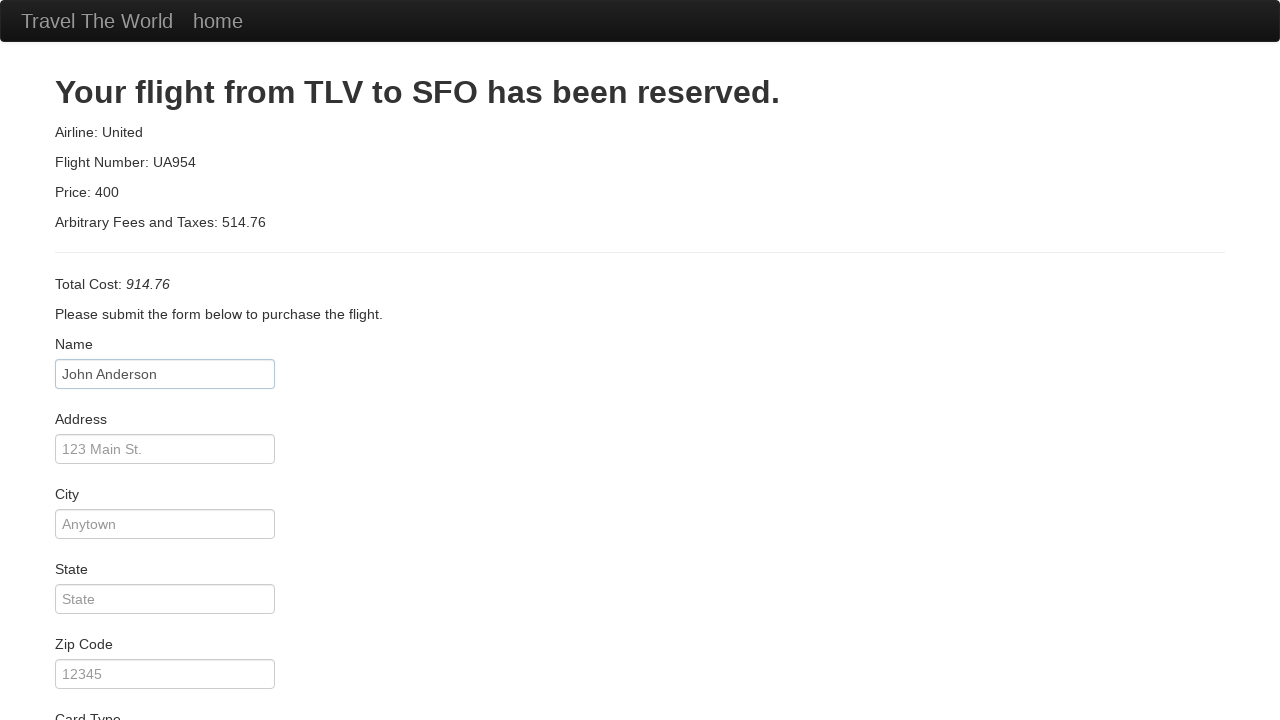

Filled address field with '456 Maple Avenue' on #address
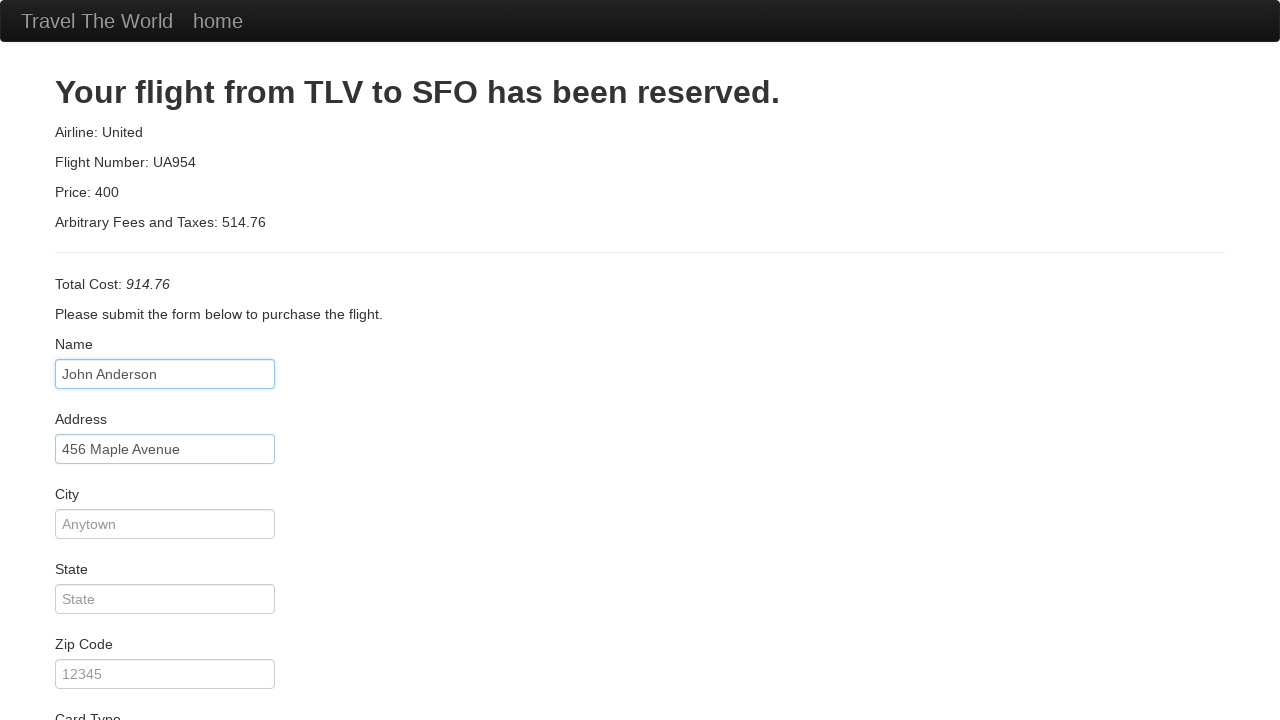

Filled city field with 'San Francisco' on #city
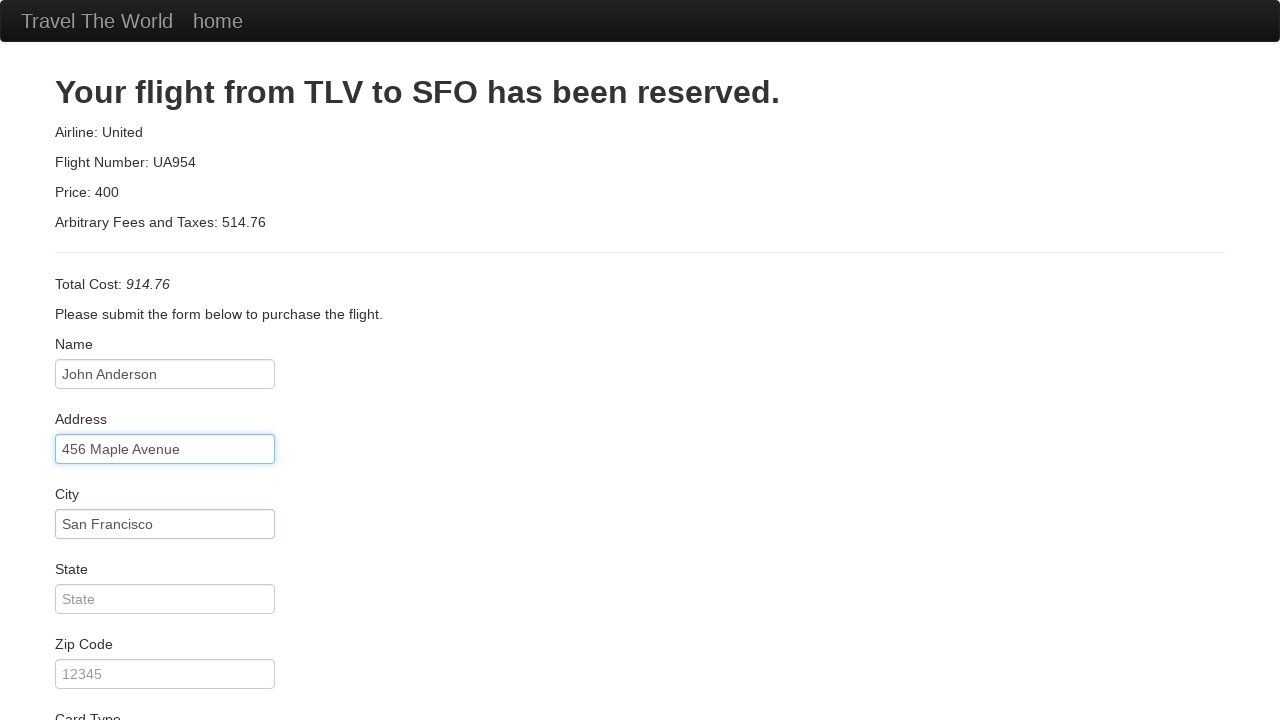

Filled state field with 'CA' on #state
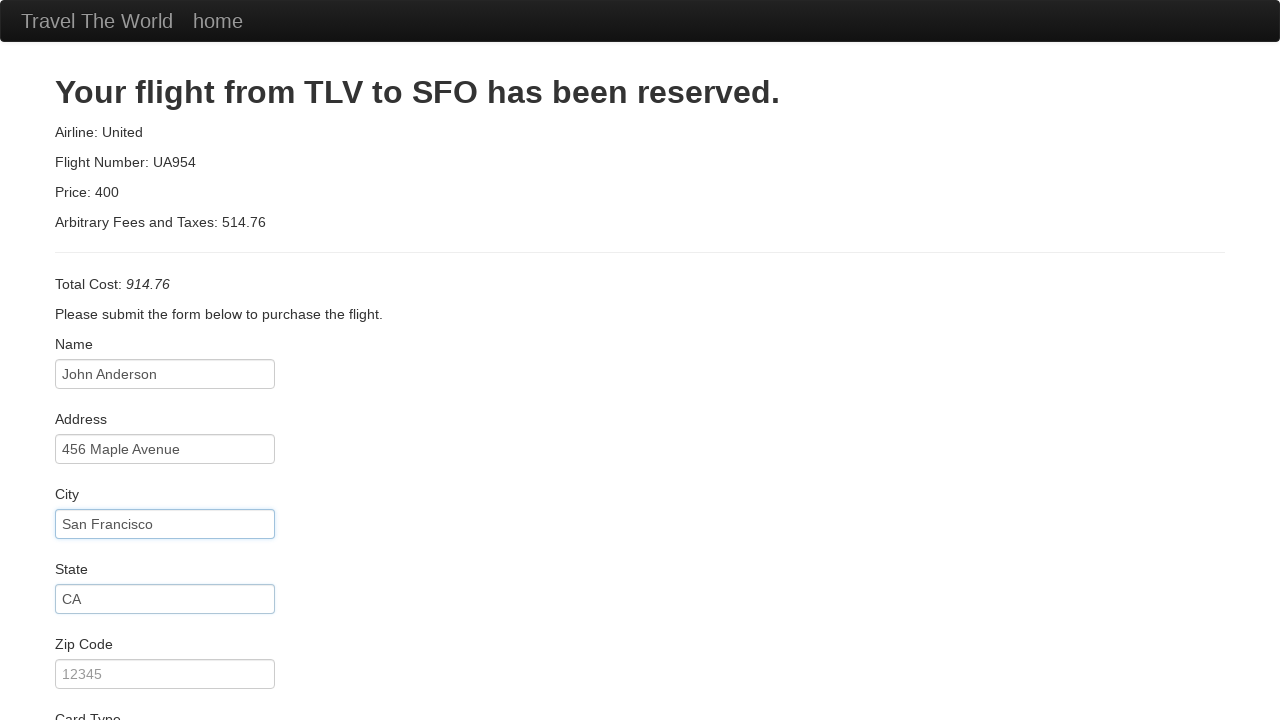

Filled zip code field with '94102' on #zipCode
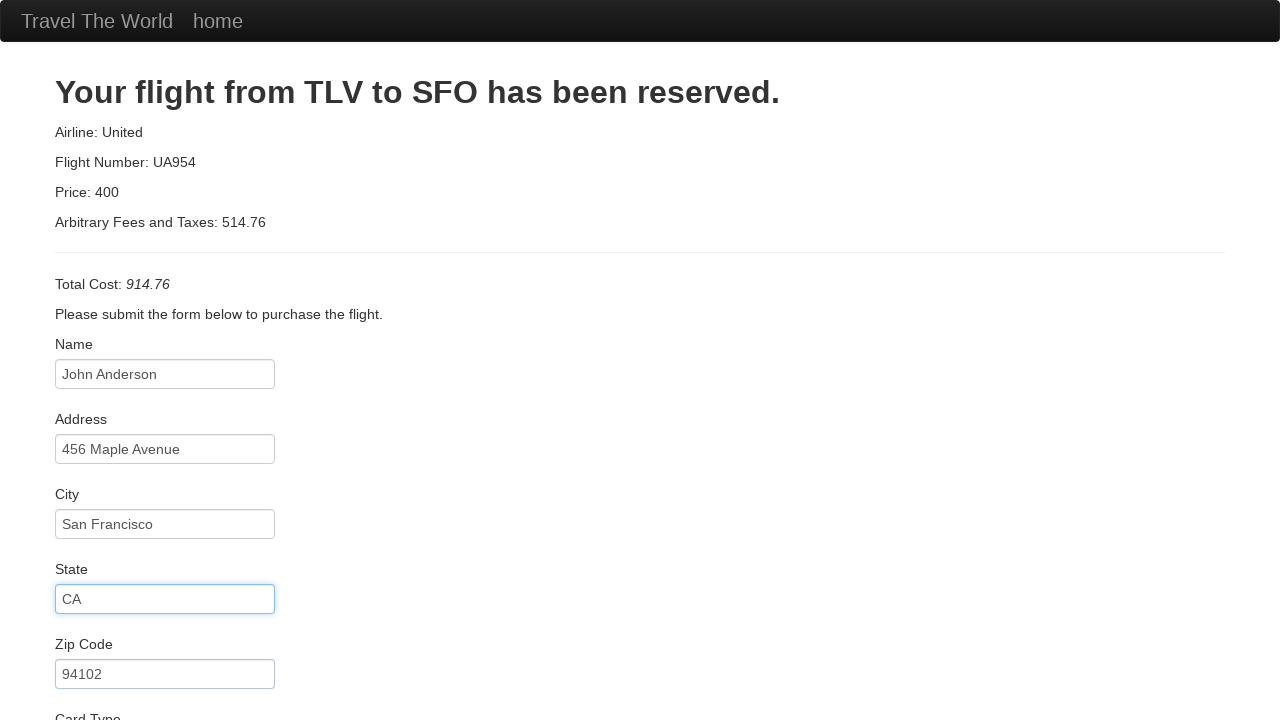

Filled credit card number field on #creditCardNumber
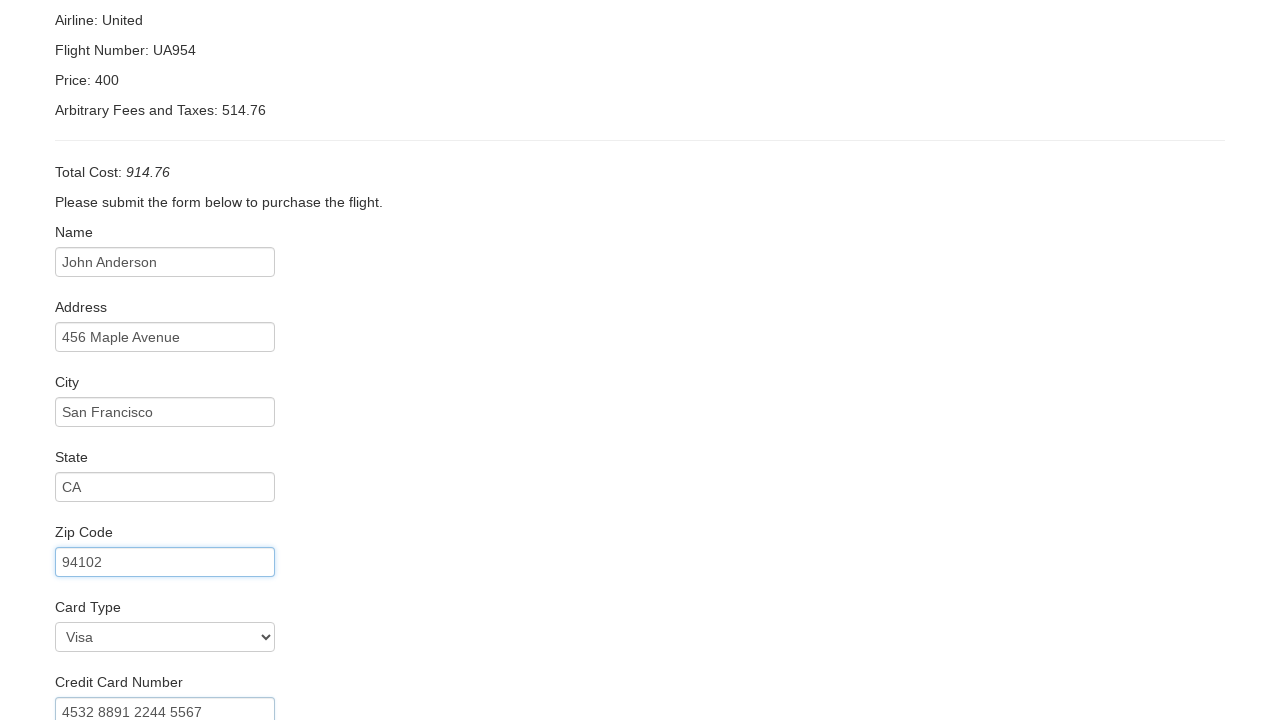

Filled name on card field with 'John Anderson' on #nameOnCard
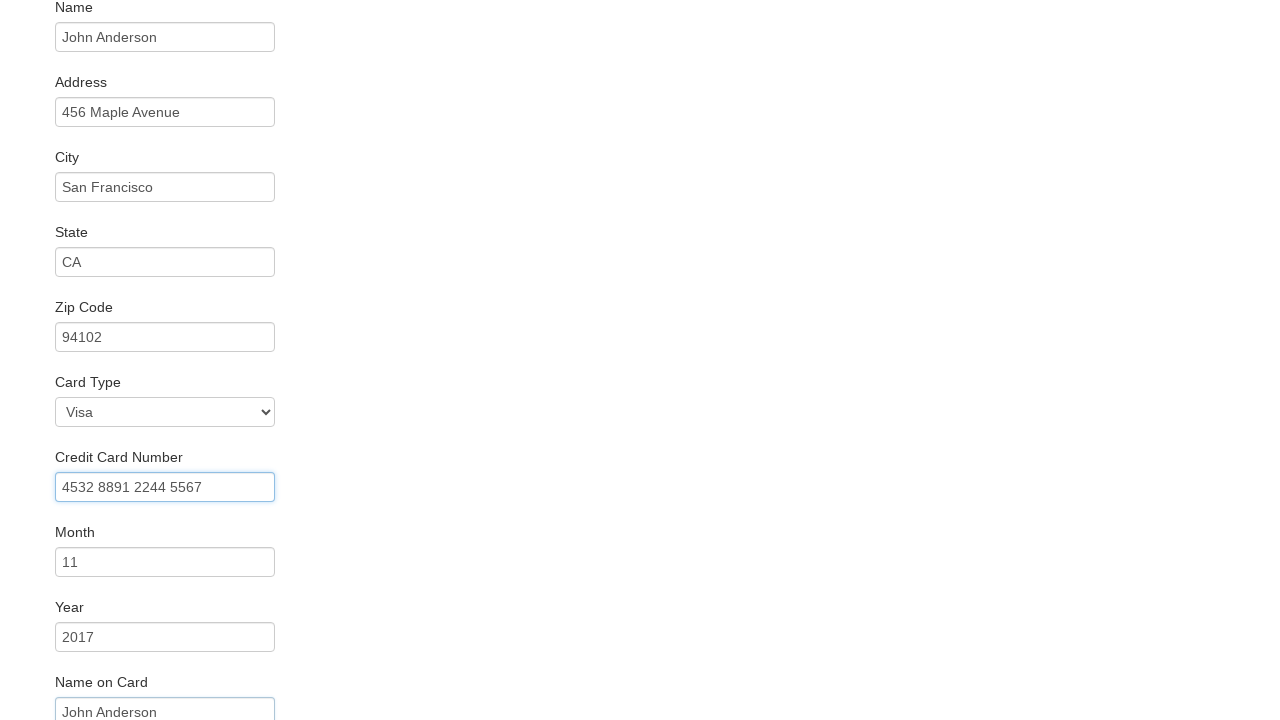

Clicked Purchase Flight button to complete booking at (118, 685) on input.btn.btn-primary
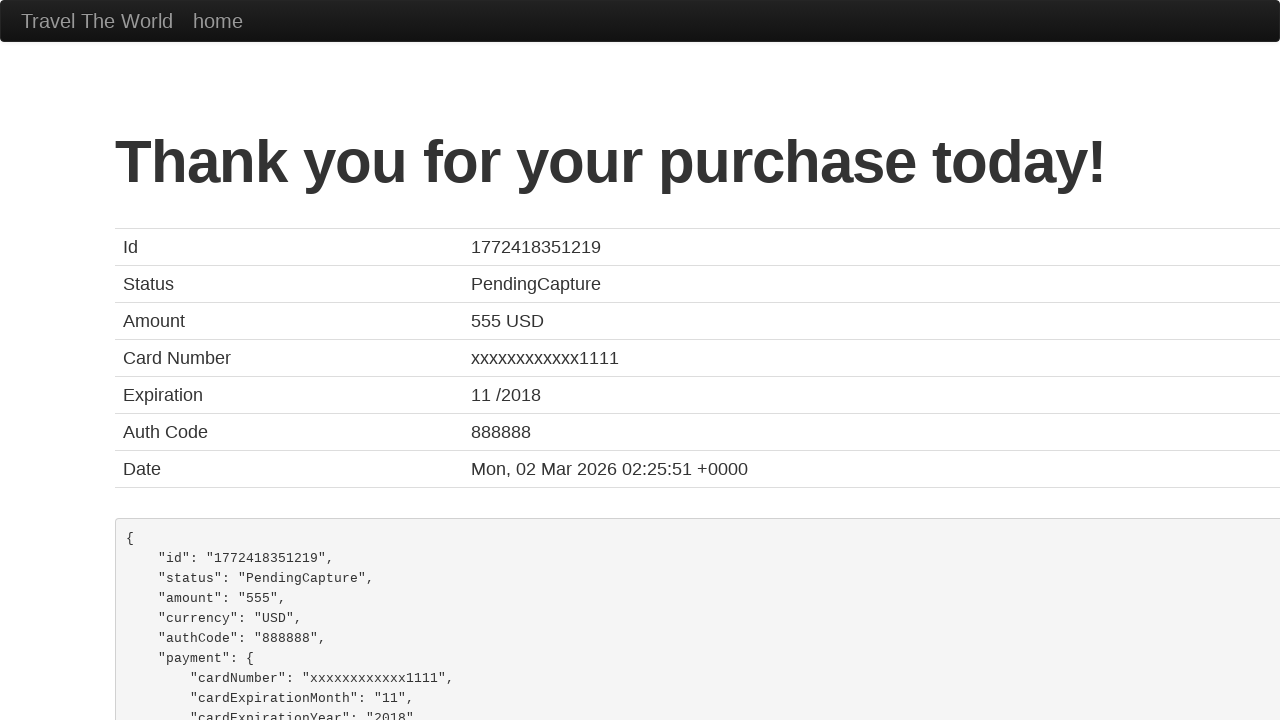

Flight booking confirmation page loaded successfully
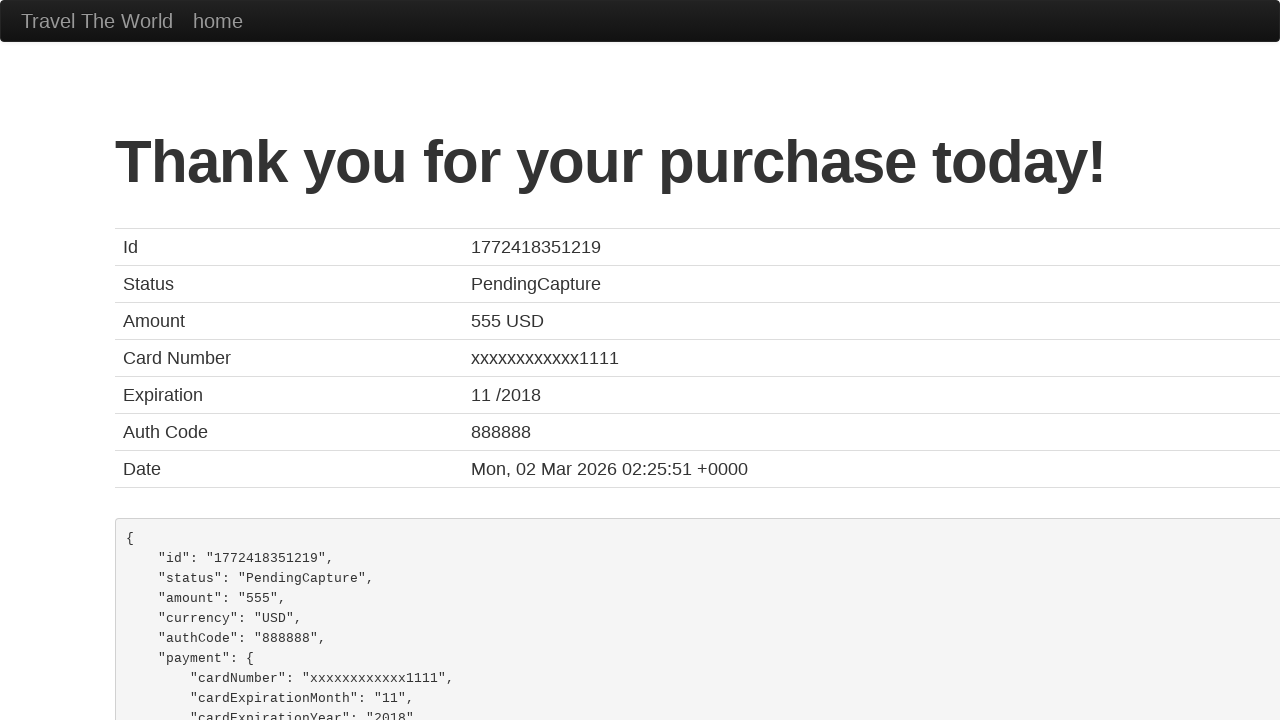

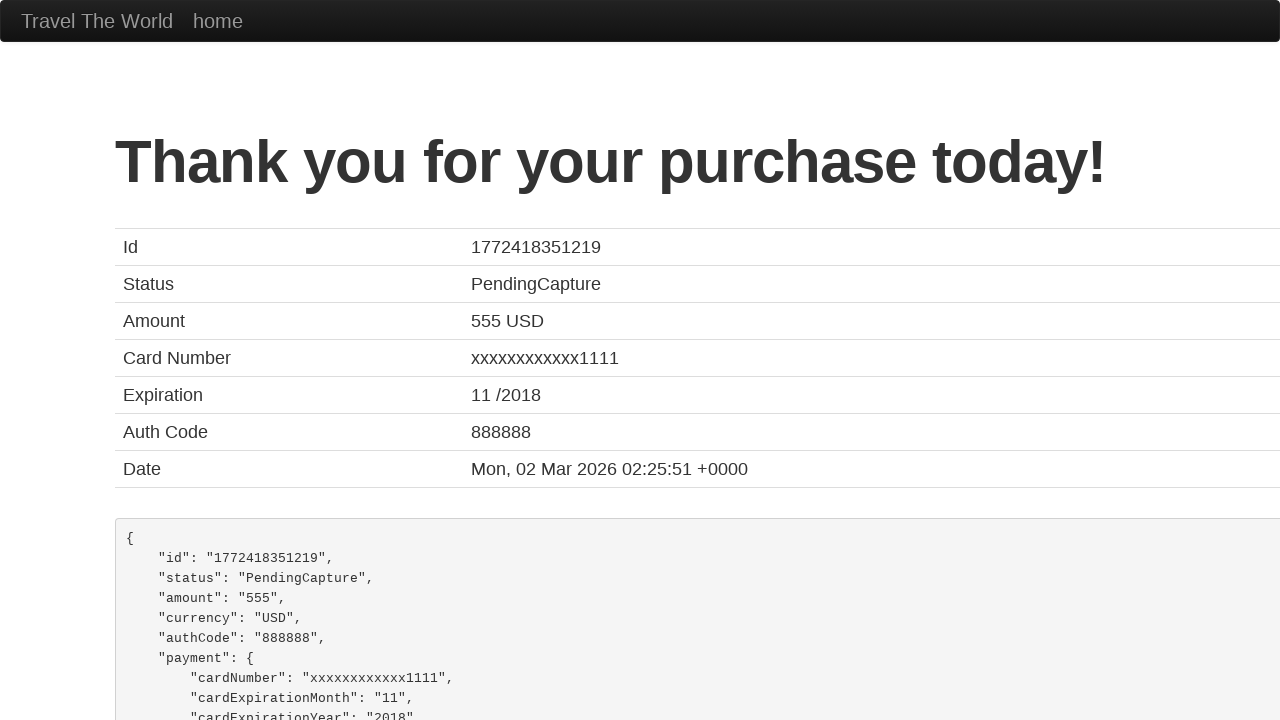